Tests navigation between multiple browser tabs by clicking links that open new tabs and switching between them to verify page titles

Starting URL: https://antoniotrindade.com.br/treinoautomacao

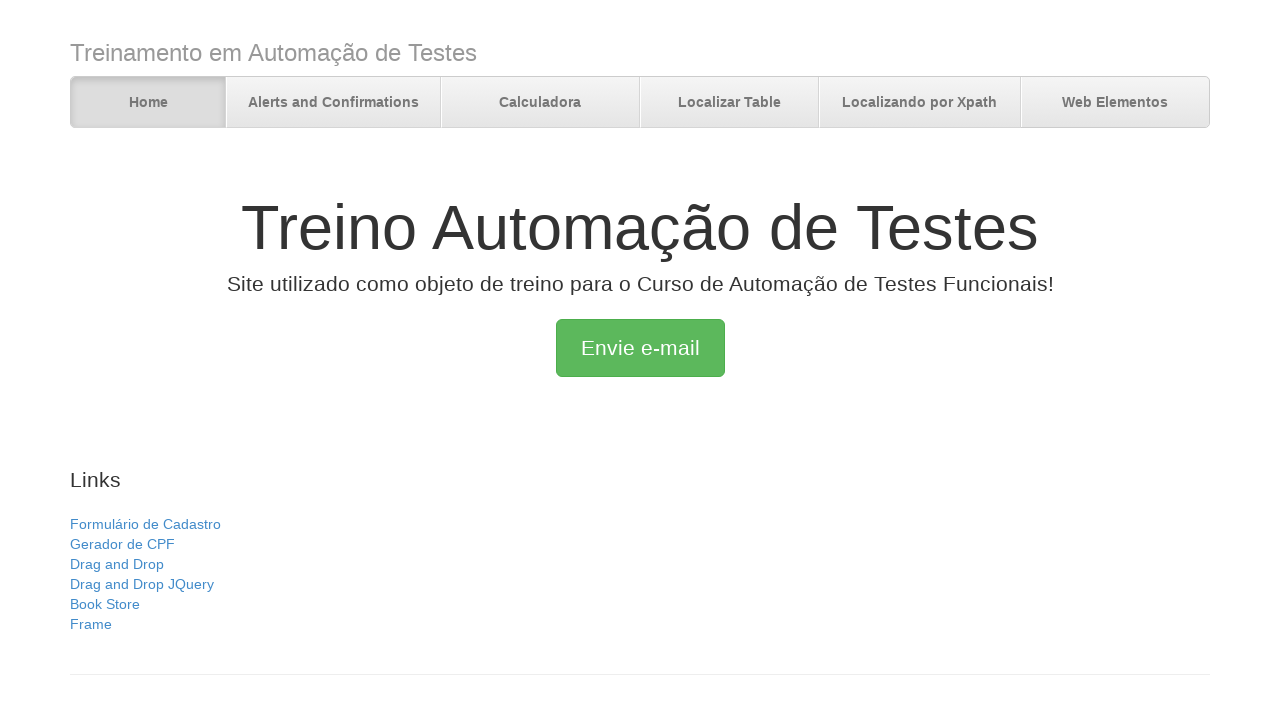

Verified initial page title is 'Treino Automação de Testes'
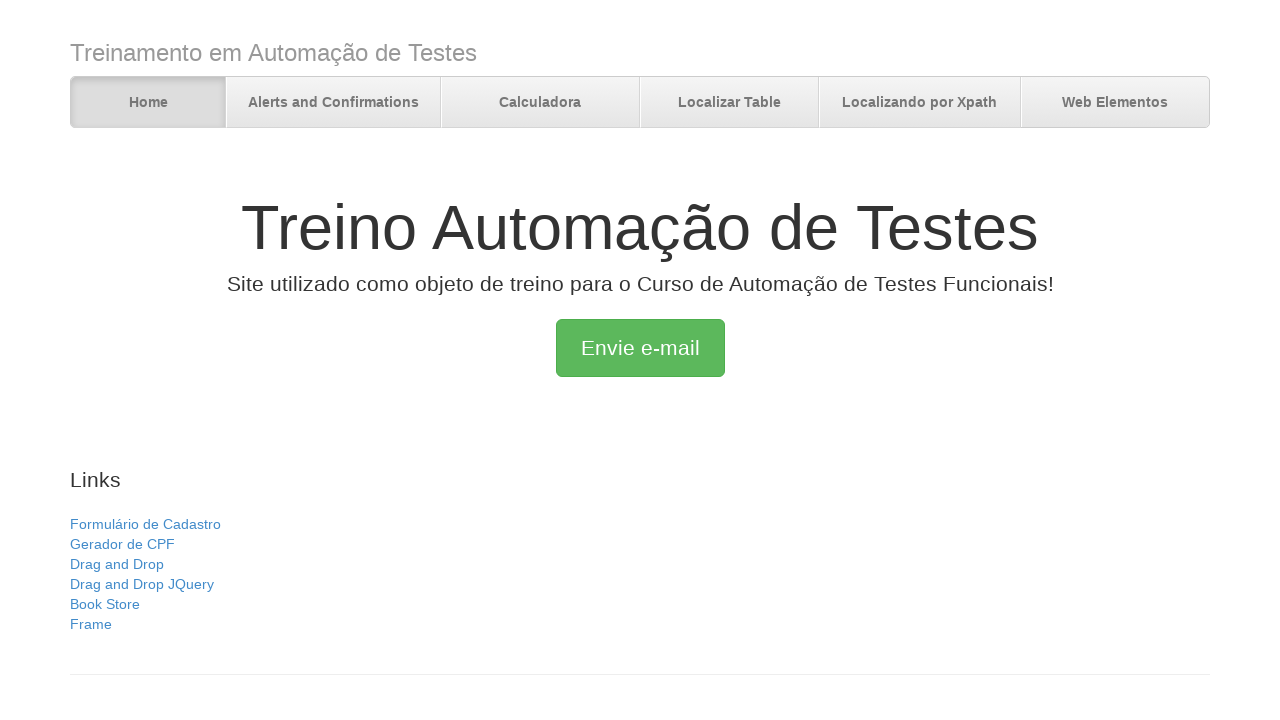

Clicked 'Book Store' link to open new tab at (105, 604) on text=Book Store
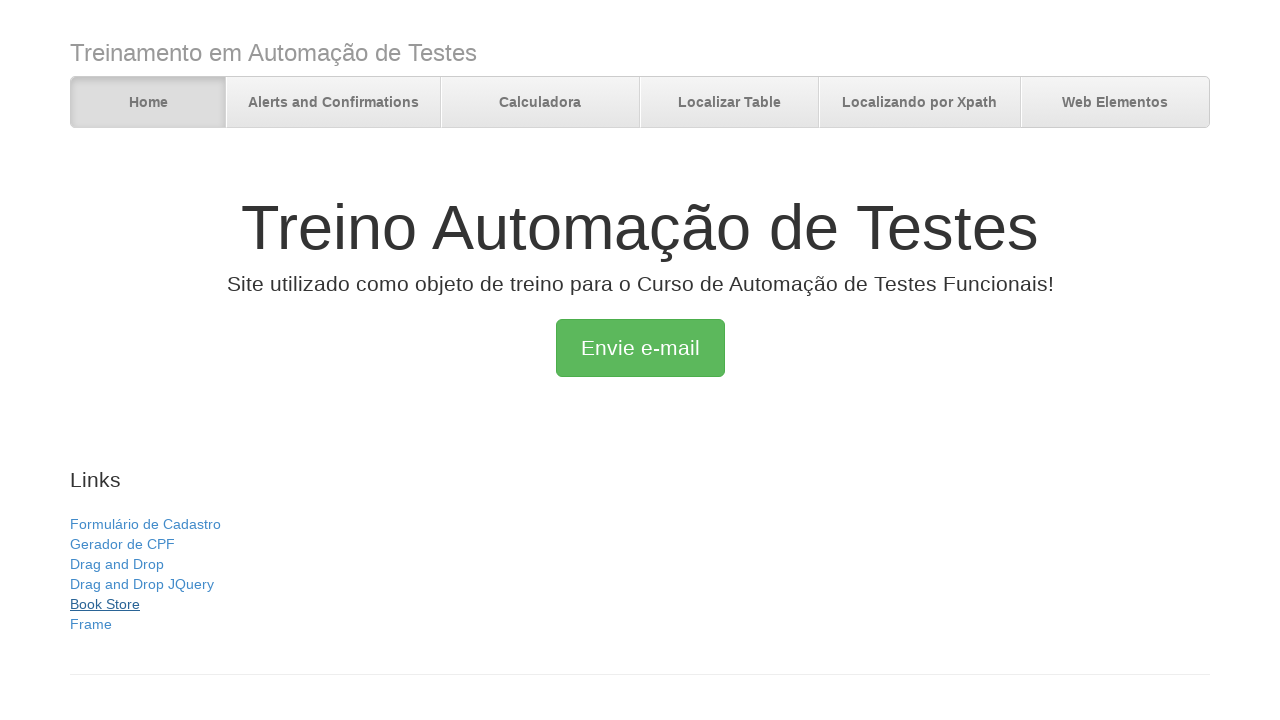

Book Store page opened in new tab
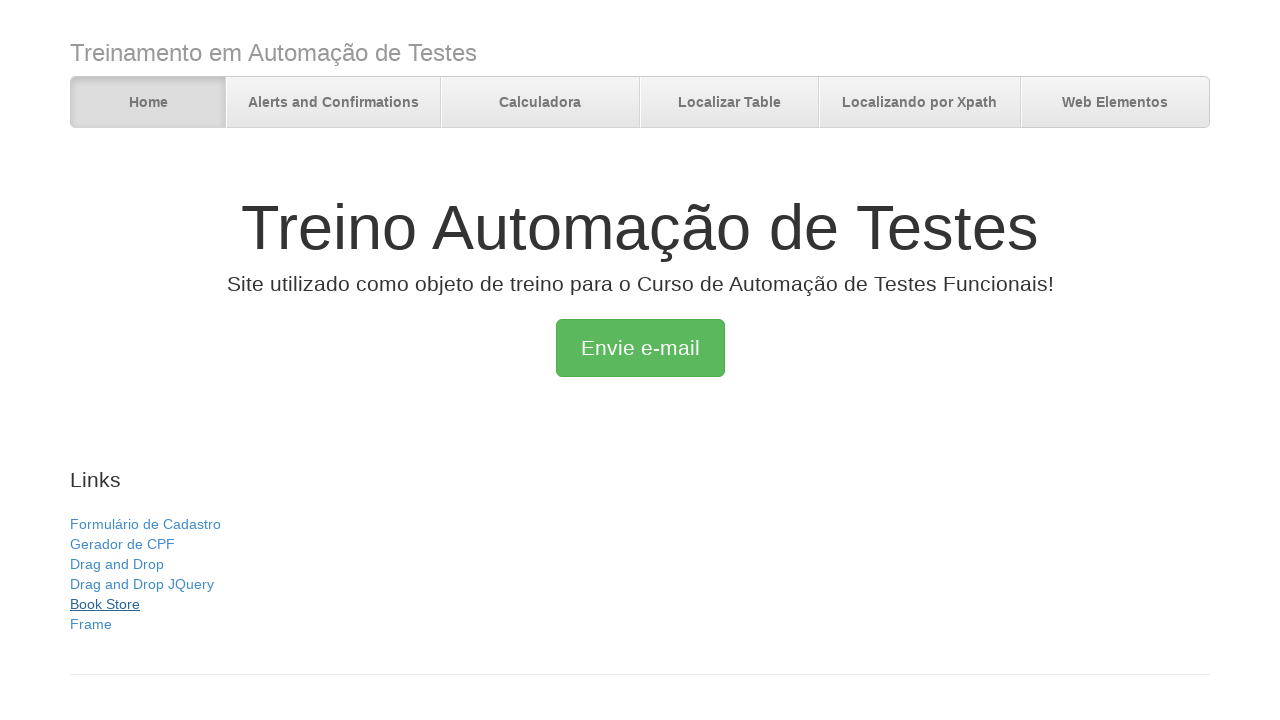

Clicked 'Drag and Drop' link to open new tab at (117, 564) on text=Drag and Drop
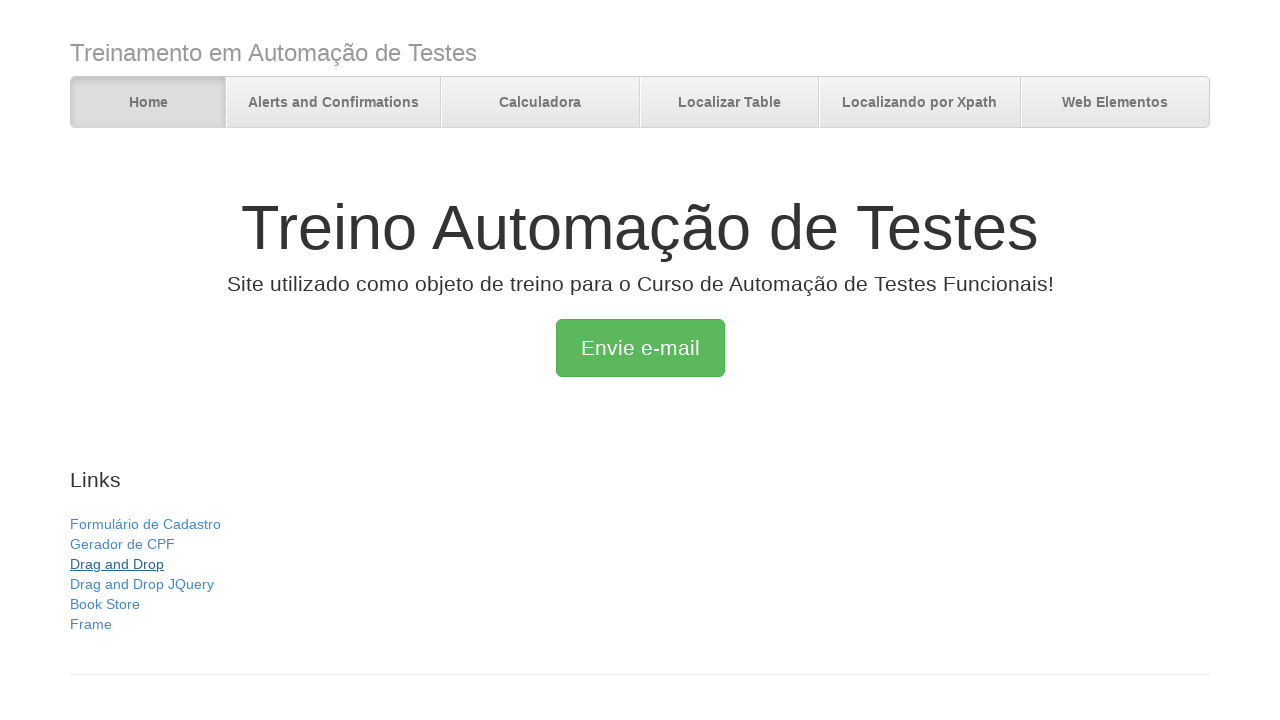

Drag and Drop page opened in new tab
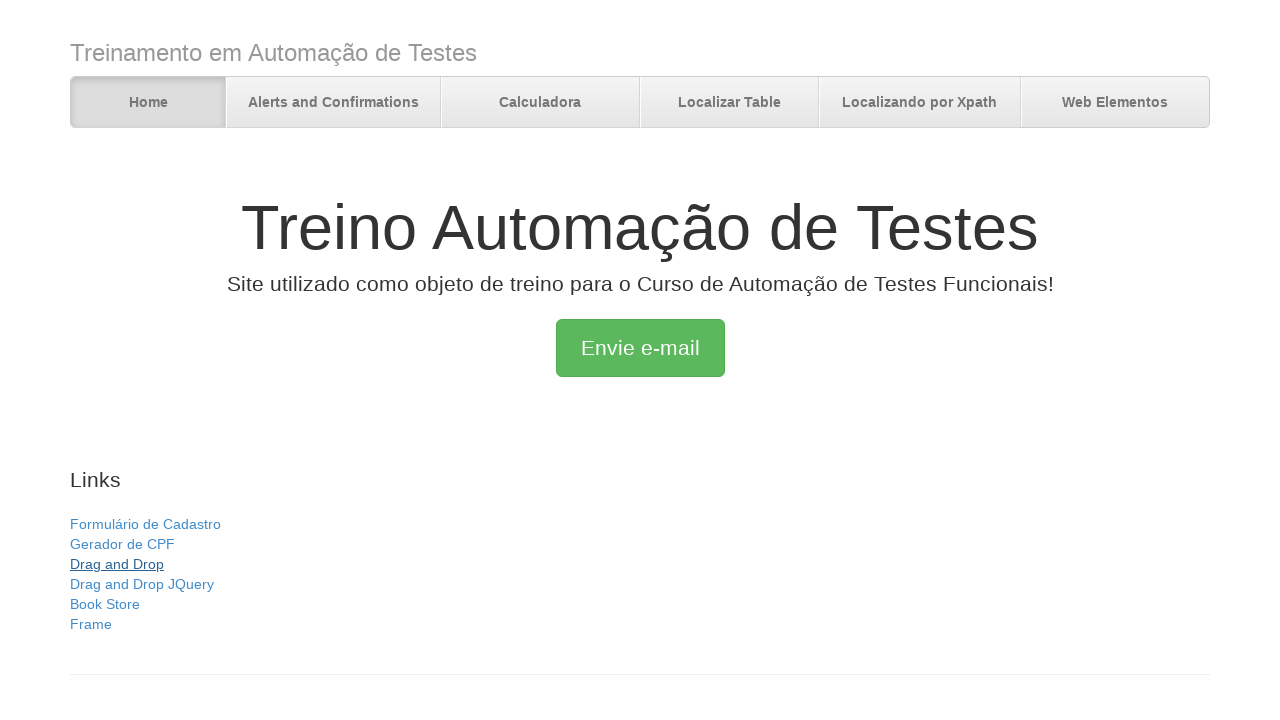

Switched to Drag and Drop tab
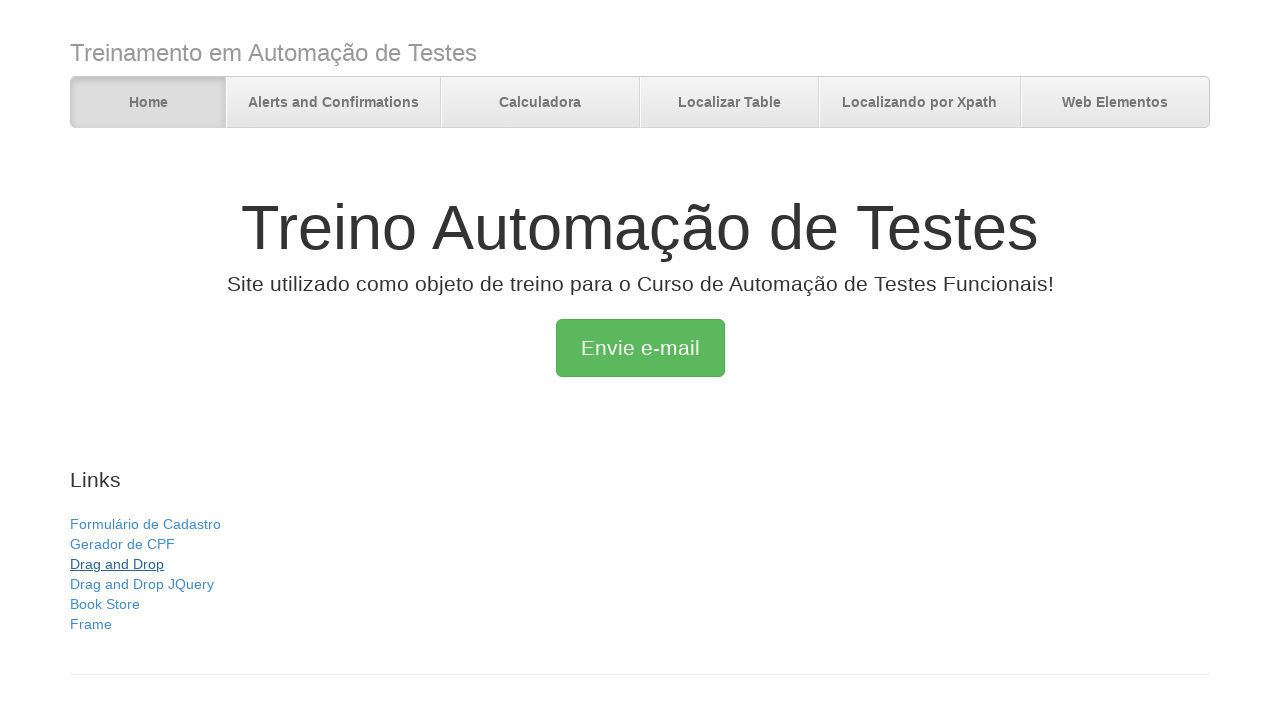

Verified Drag and Drop page title is 'Mootools Drag and Drop Example'
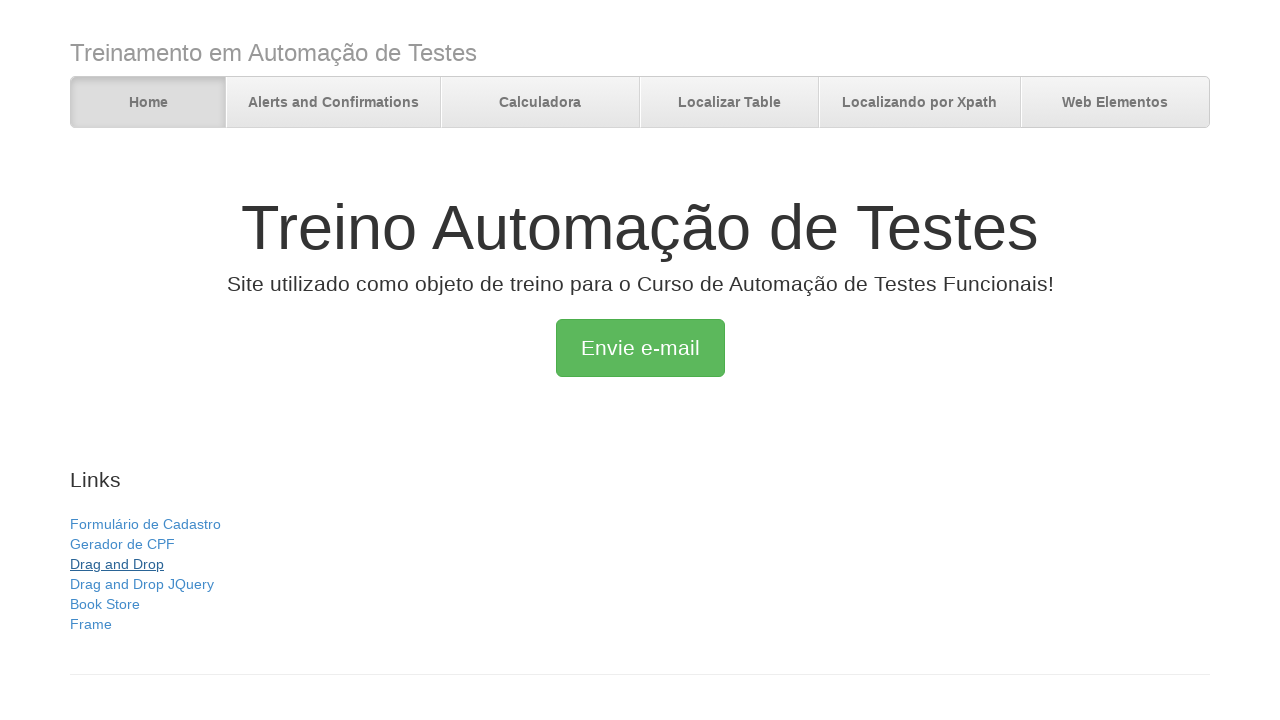

Switched to Book Store tab
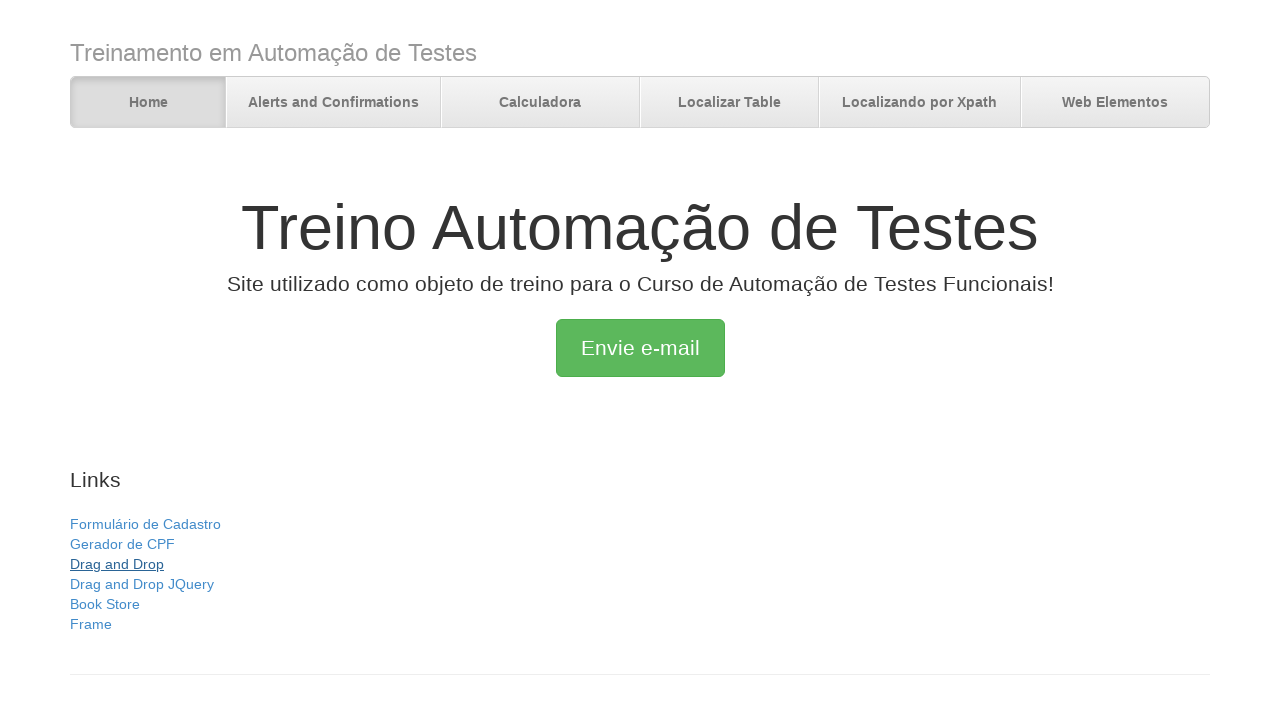

Verified Book Store page title is 'Login'
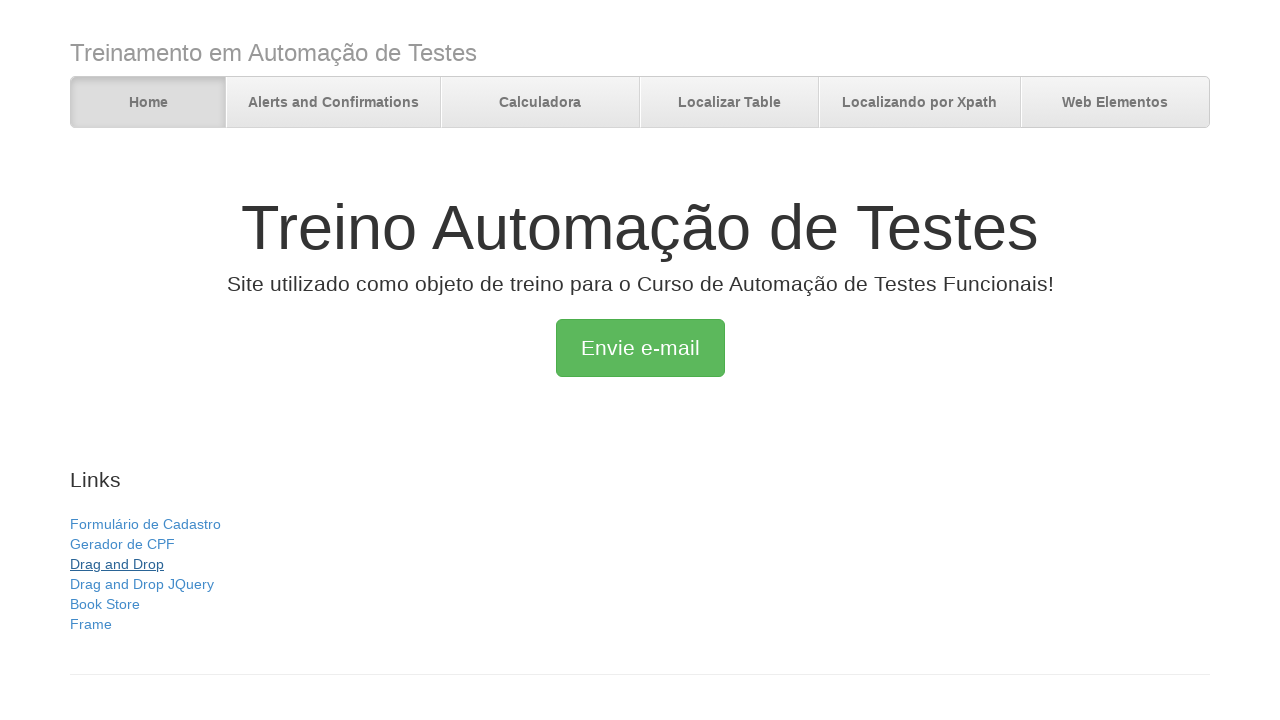

Switched back to original tab
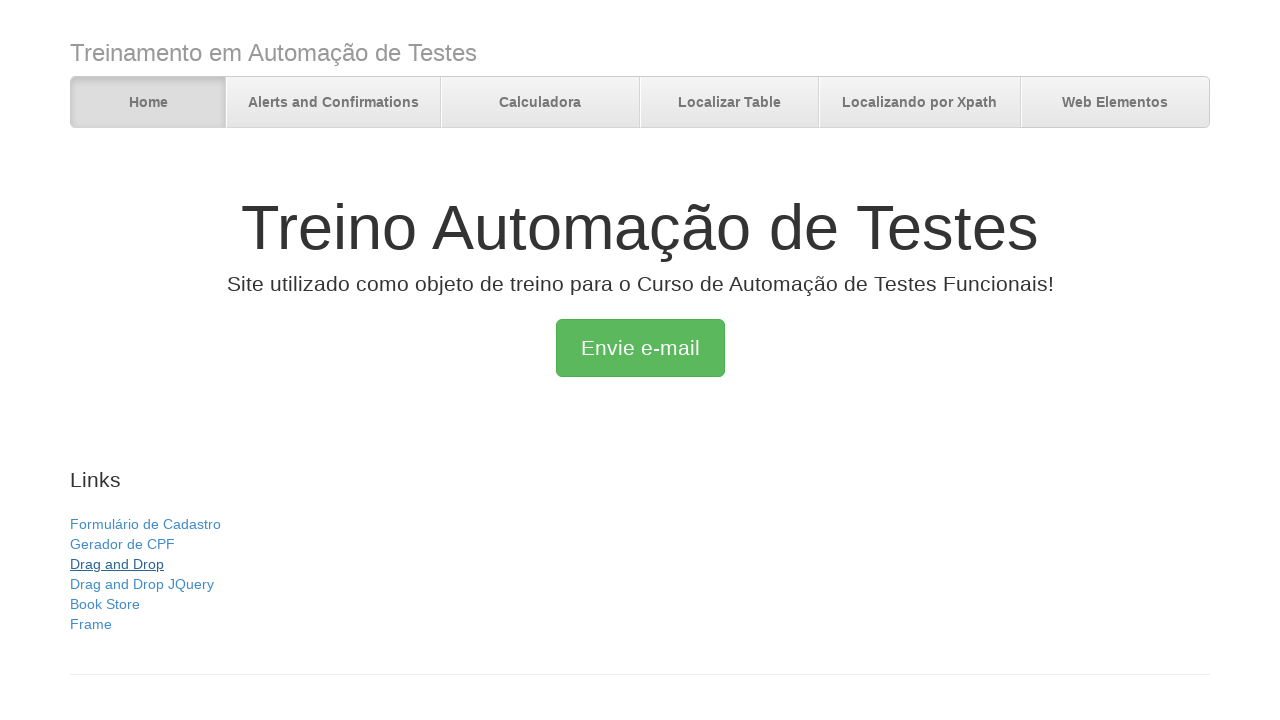

Verified original page title is still 'Treino Automação de Testes'
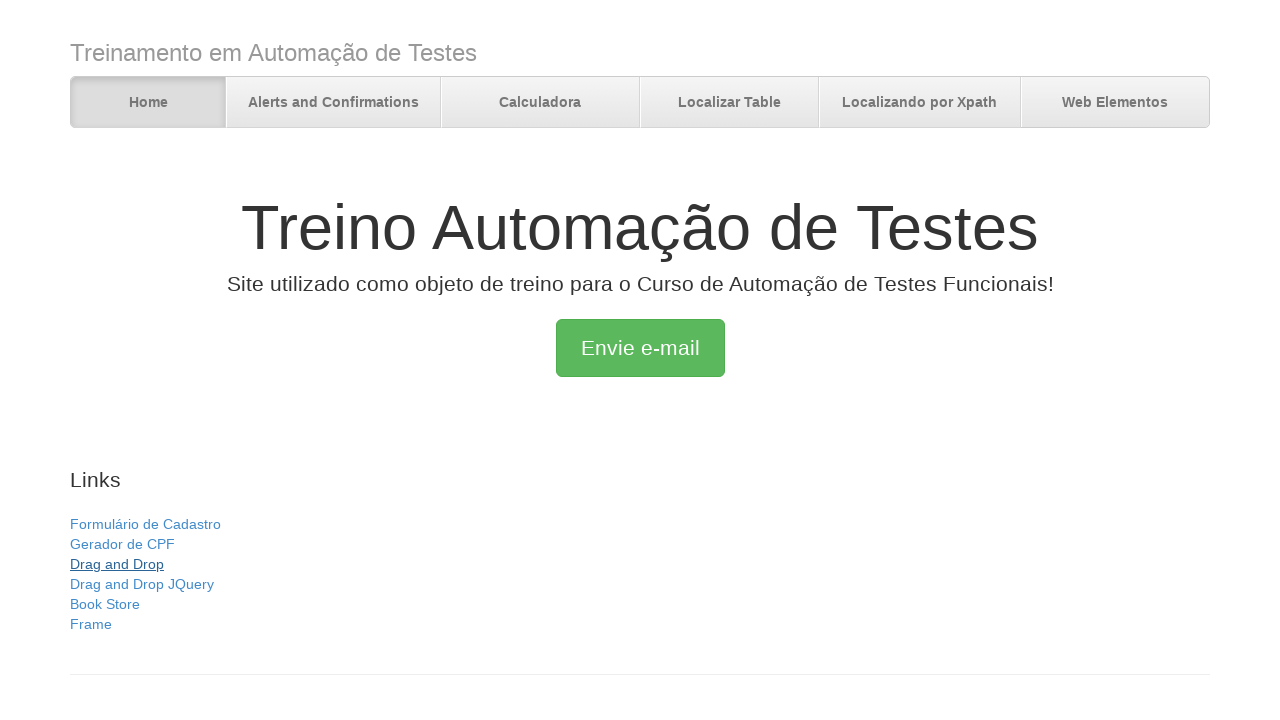

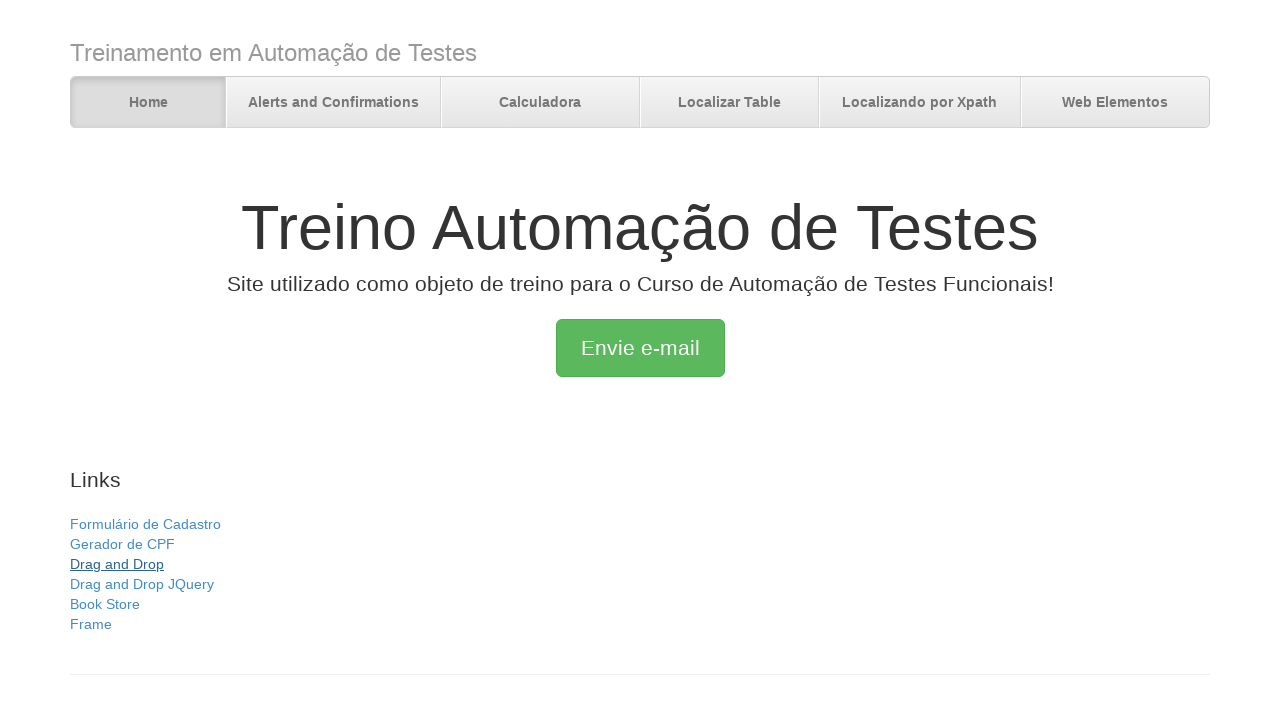